Tests navigation to "Все потоки" (All streams) section and verifies that the "Авторы" (Authors) link is displayed on the page.

Starting URL: https://www.habr.com/

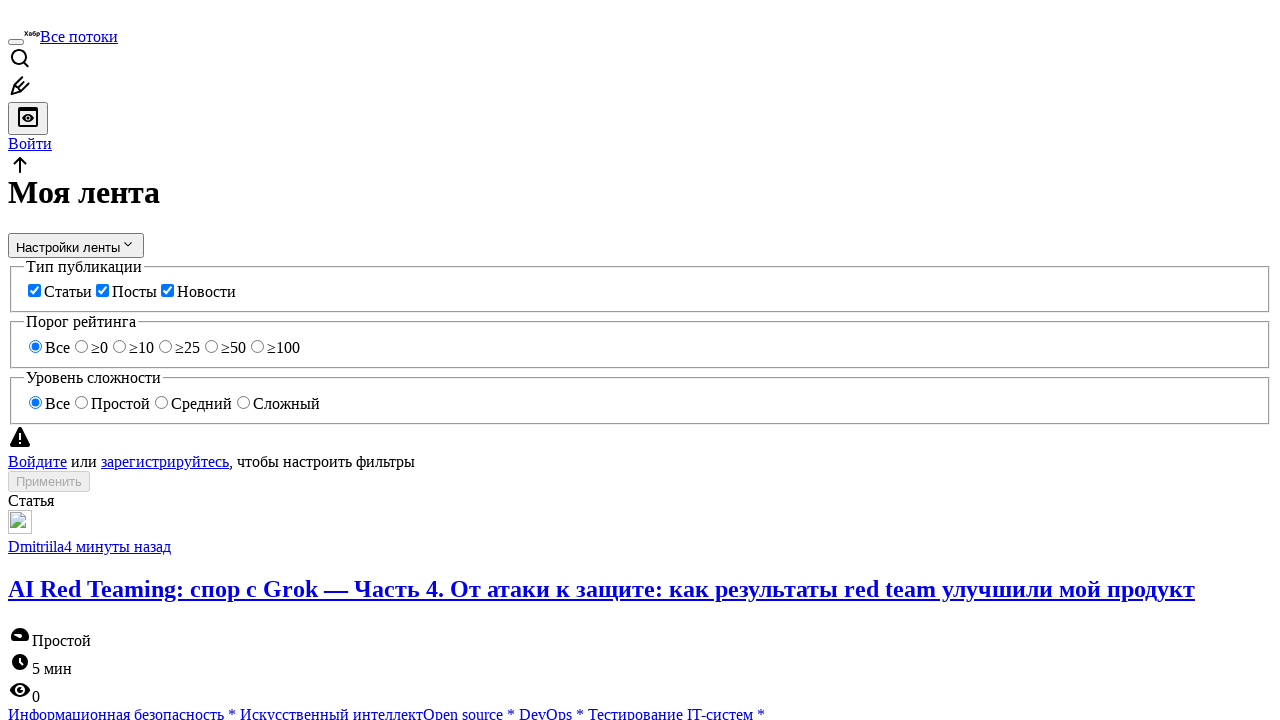

Clicked on header element at (640, 80) on [data-test-id='header']
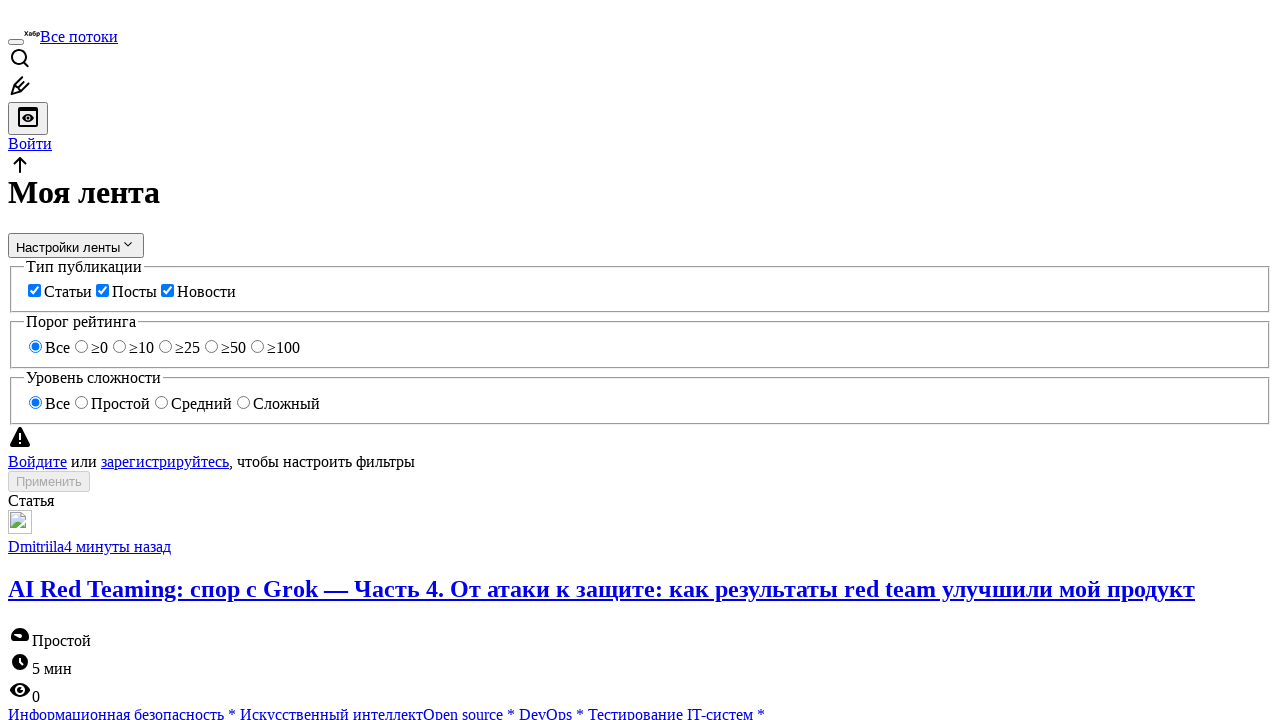

Clicked on 'Все потоки' (All streams) link at (79, 36) on xpath=//*[contains(text(),'Все потоки')]
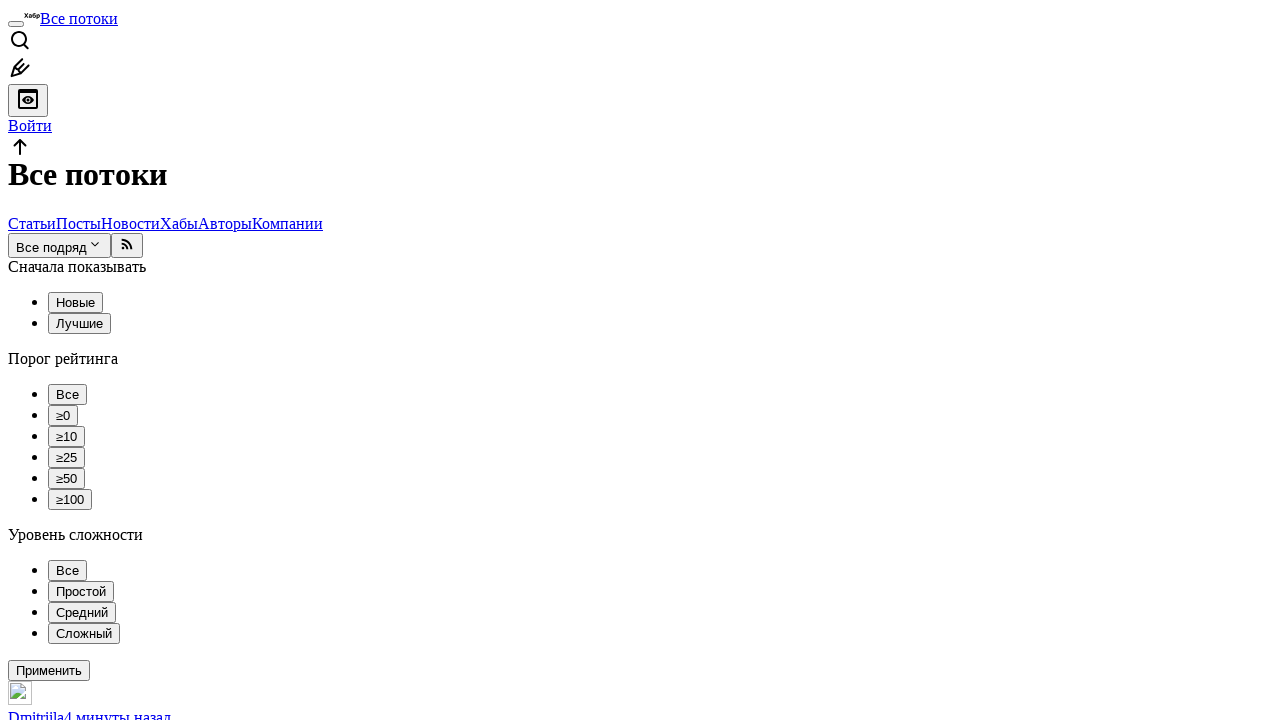

Verified 'Авторы' (Authors) link is displayed on the page
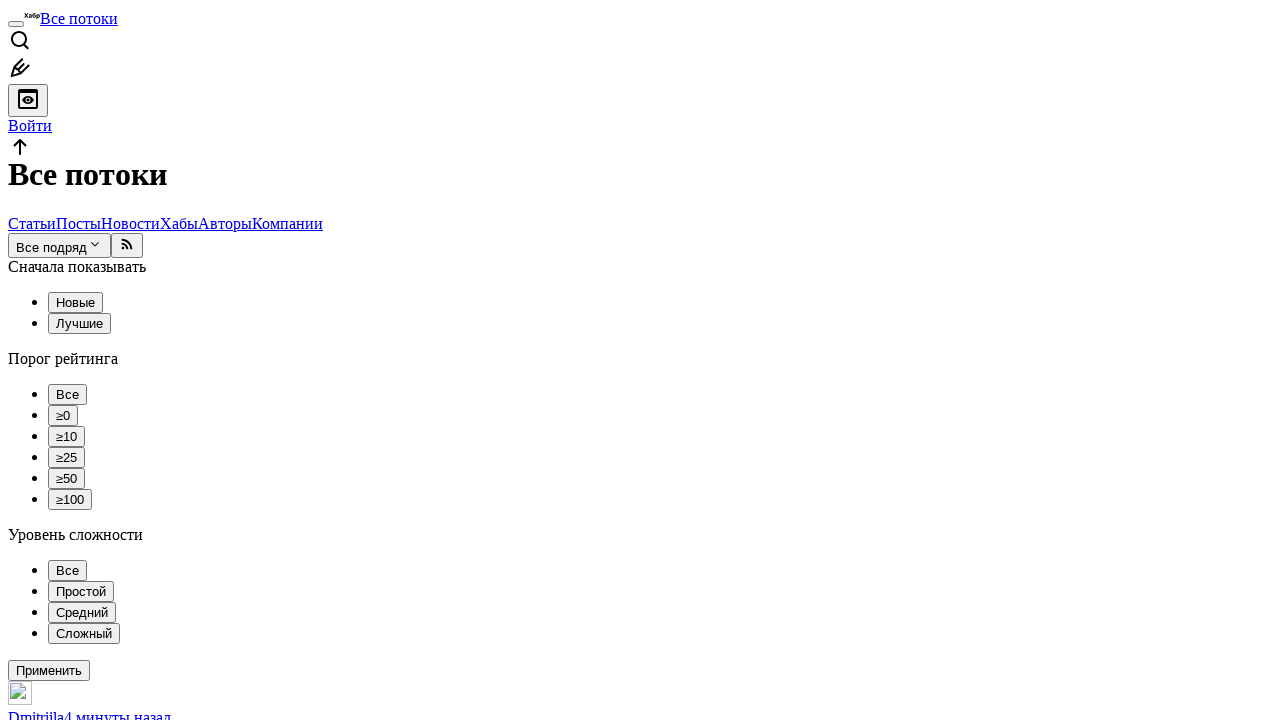

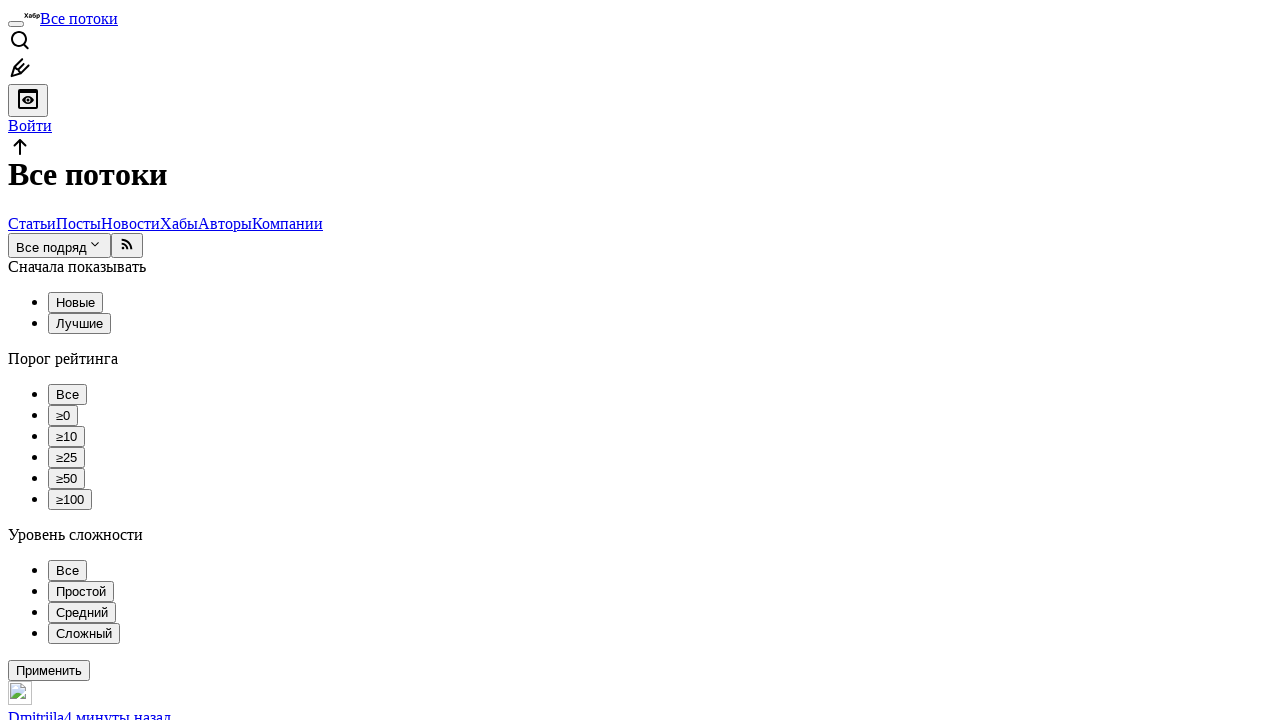